Tests draggable functionality by dragging an element by a specified offset

Starting URL: https://letcode.in/draggable

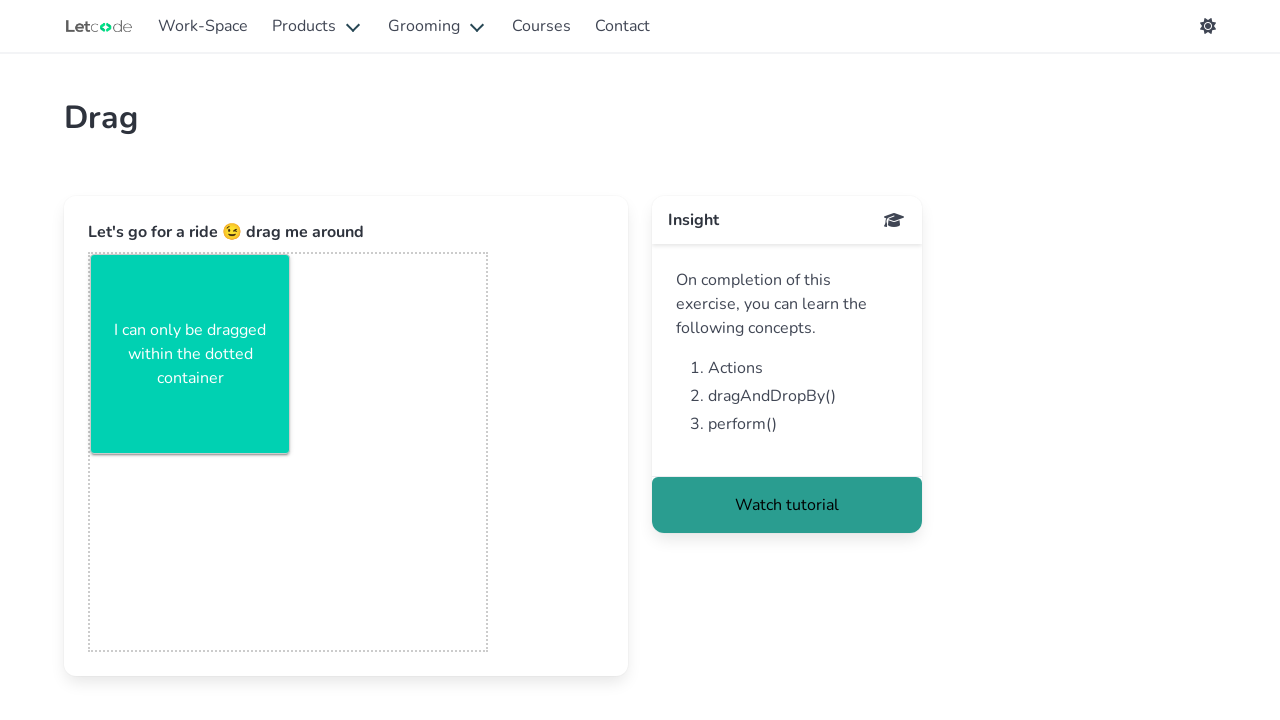

Located the draggable sample box element
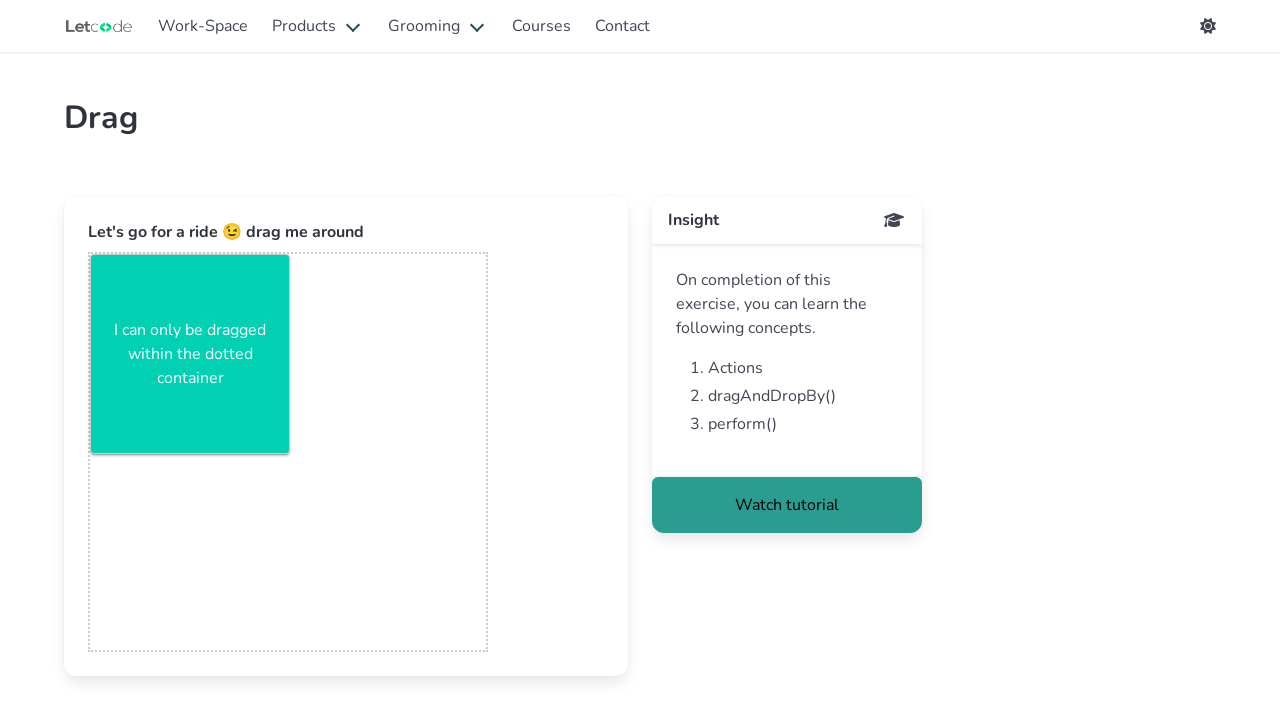

Retrieved bounding box coordinates of the sample box
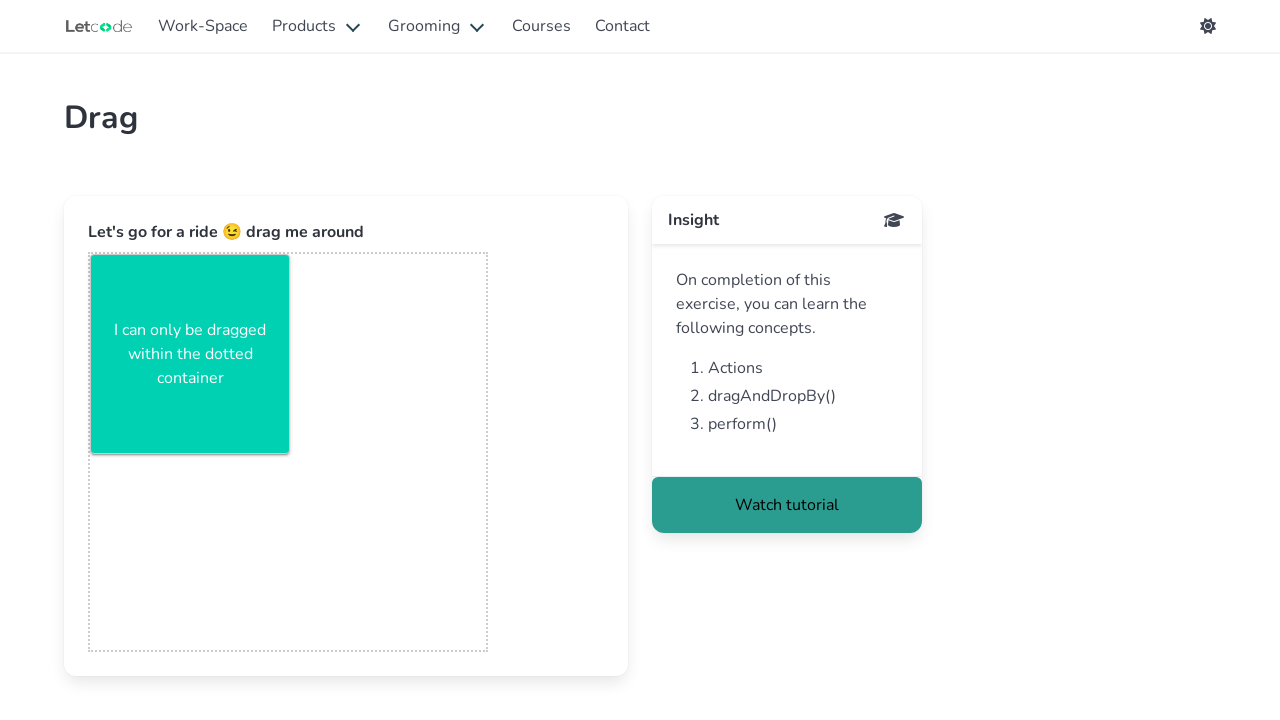

Moved mouse to the center of the sample box at (190, 354)
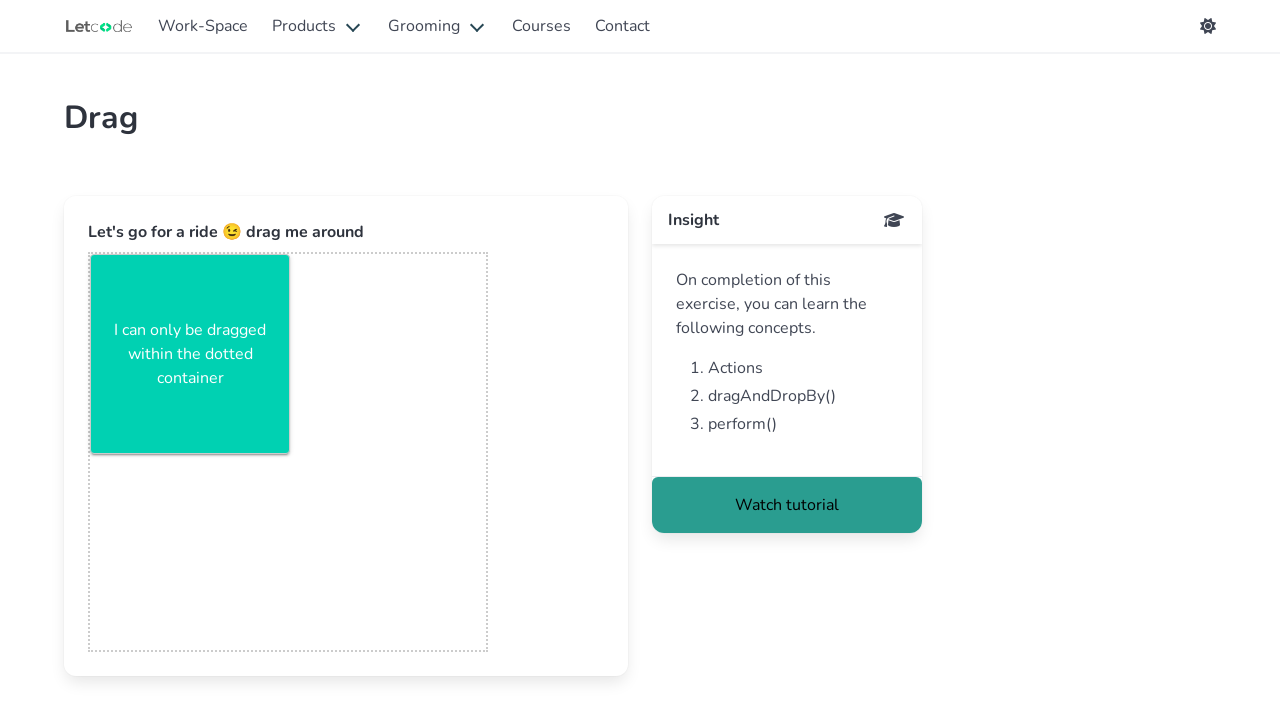

Pressed mouse button down to initiate drag at (190, 354)
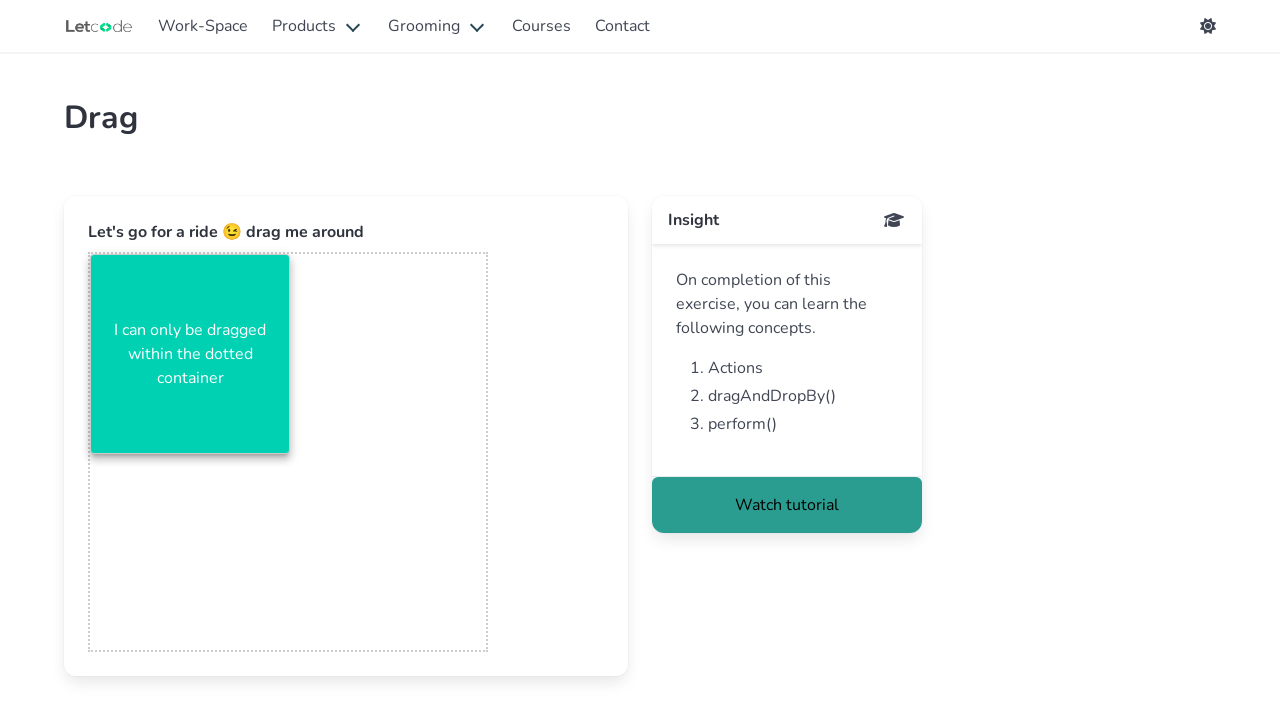

Moved mouse to offset position (20, 20) from center at (210, 374)
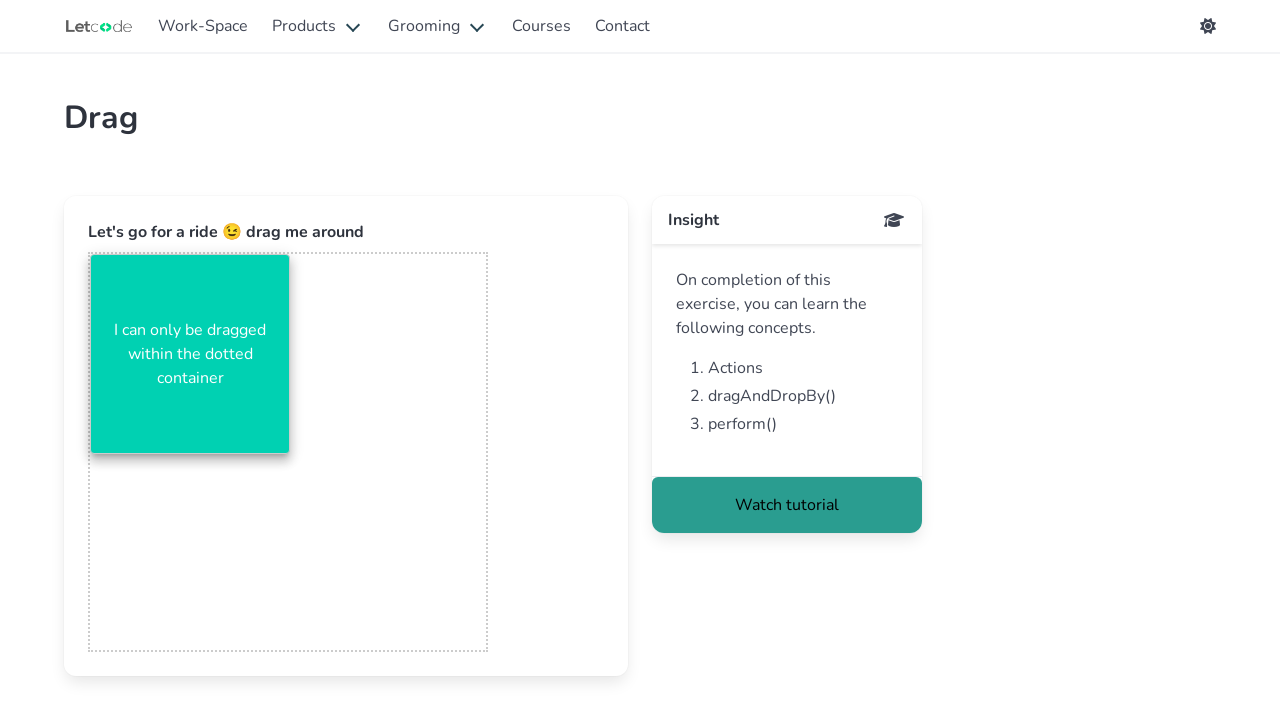

Released mouse button to complete drag operation at (210, 374)
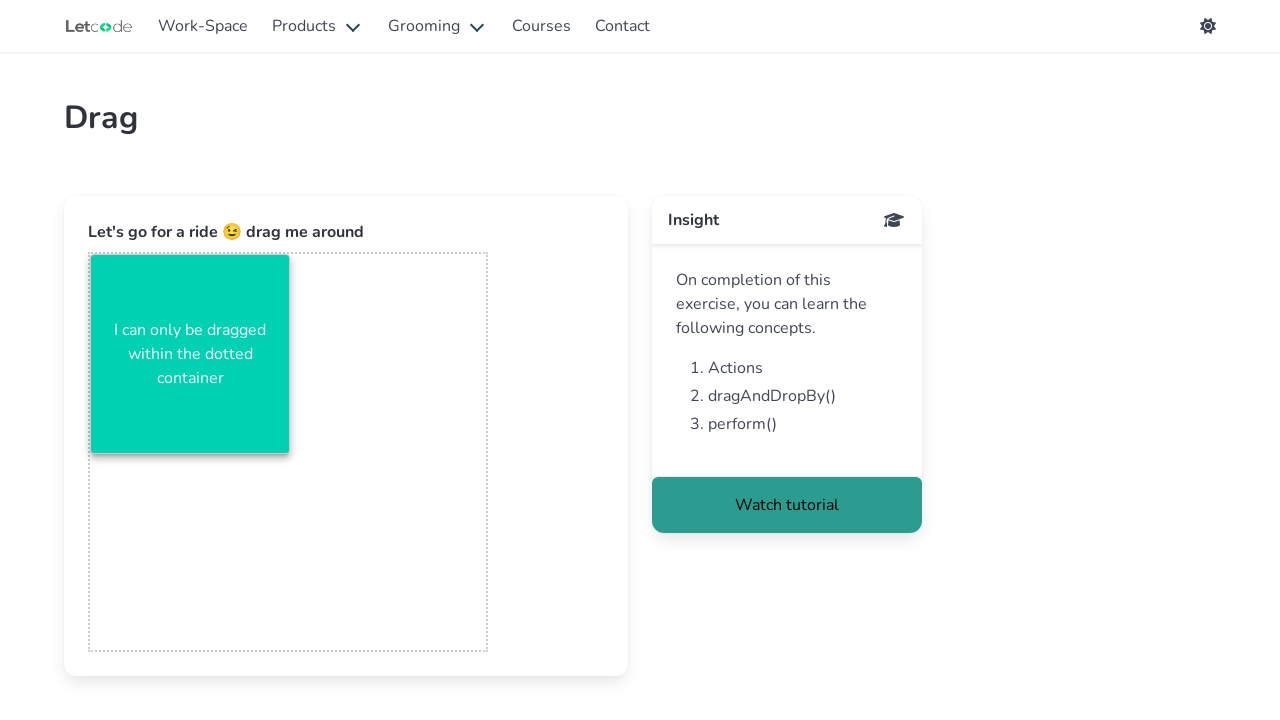

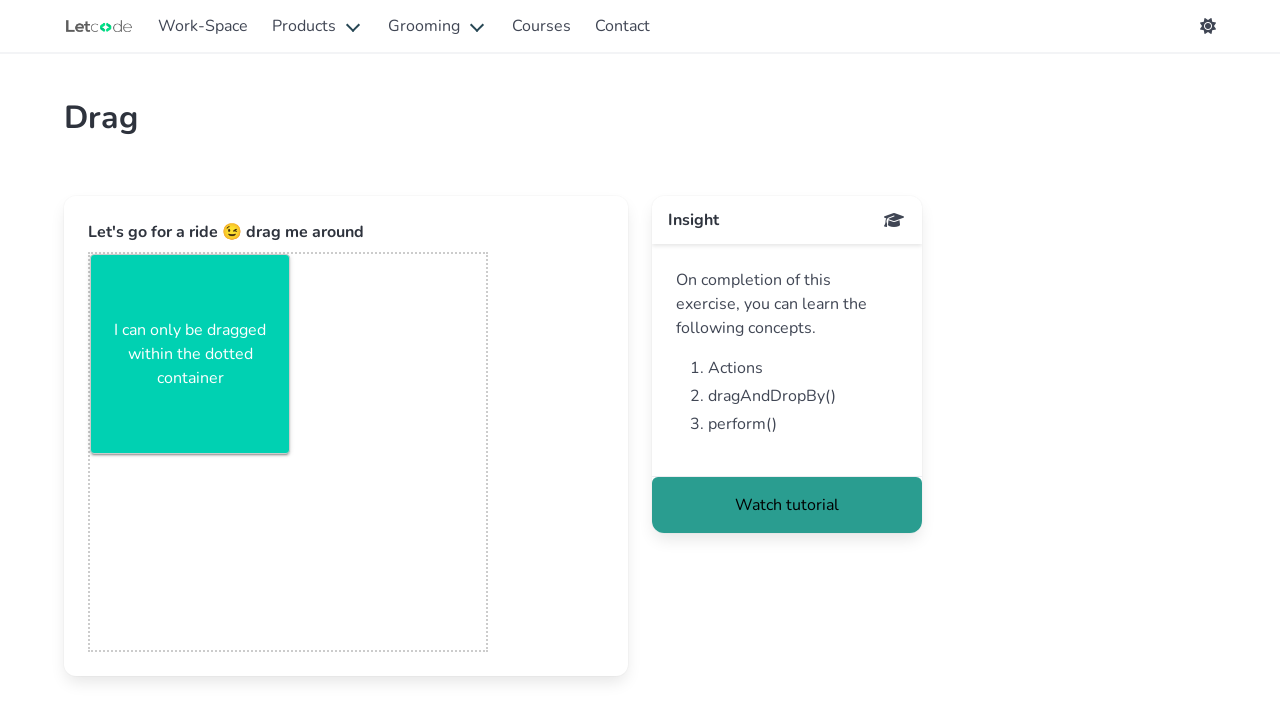